Tests drag and drop functionality by dragging an element to a drop zone

Starting URL: http://jqueryui.com/droppable

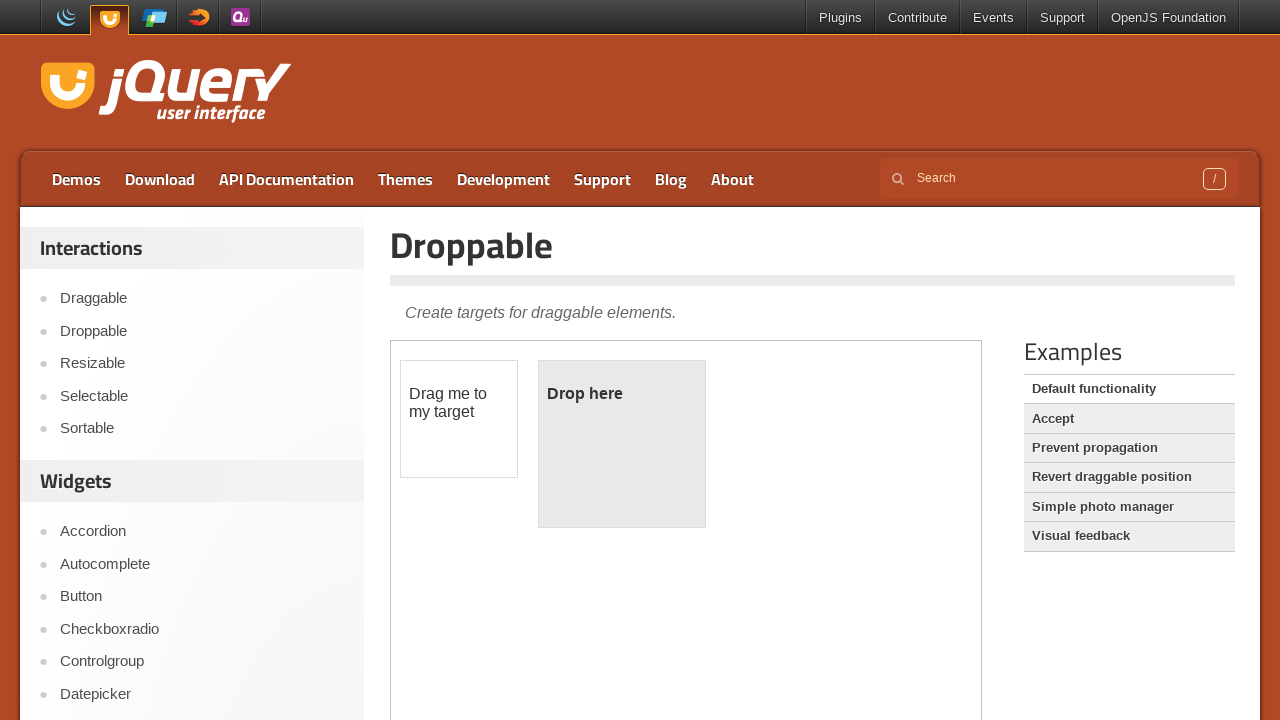

Located the iframe containing drag and drop elements
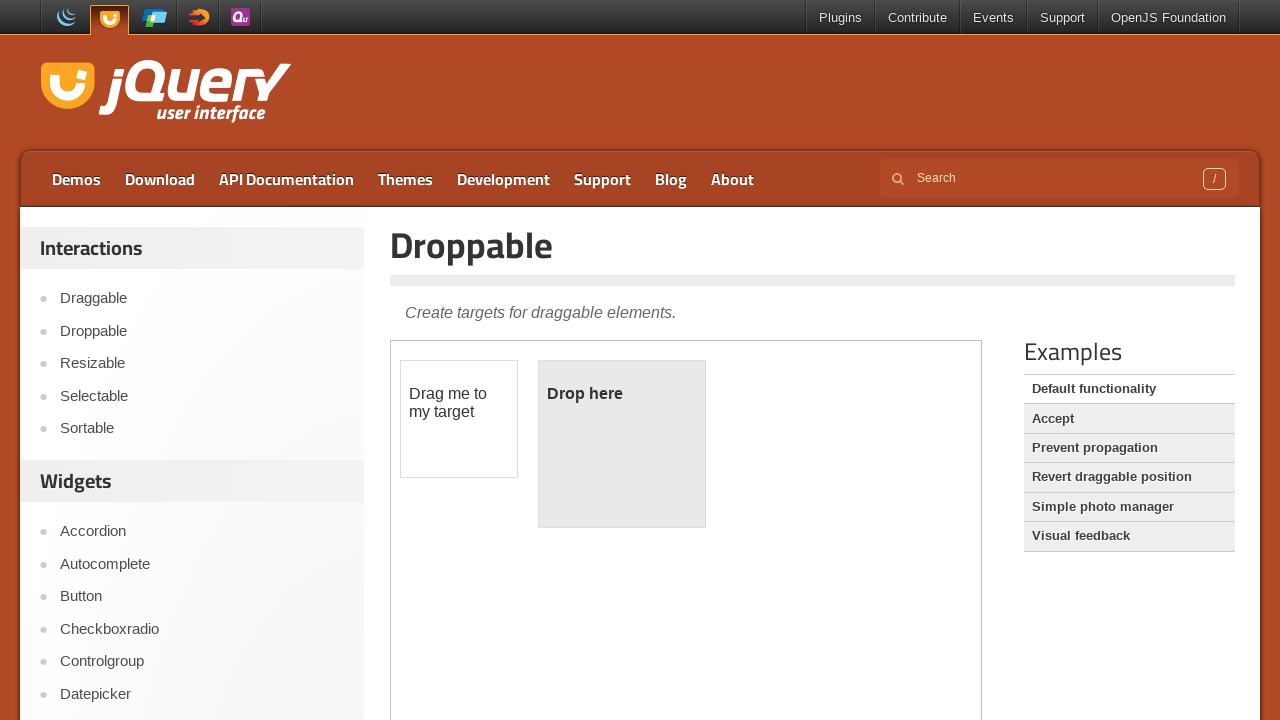

Dragged draggable element to droppable zone at (622, 444)
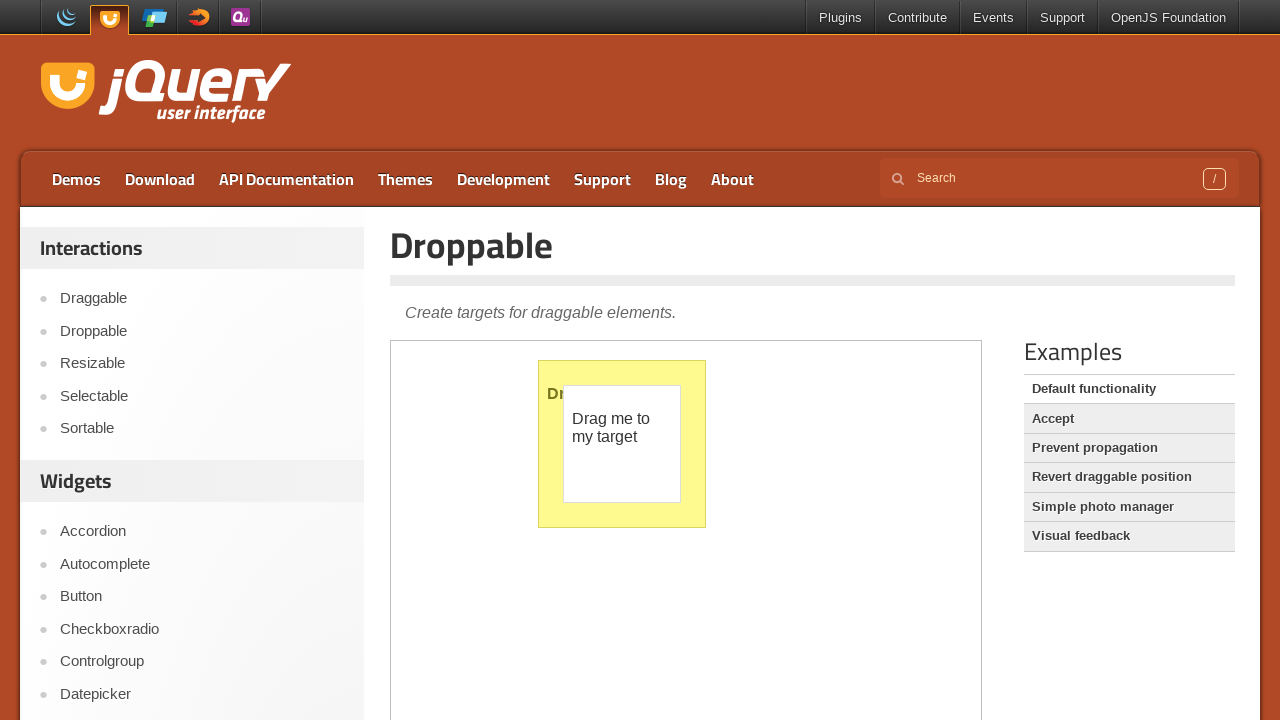

Confirmed drop text appeared in droppable zone
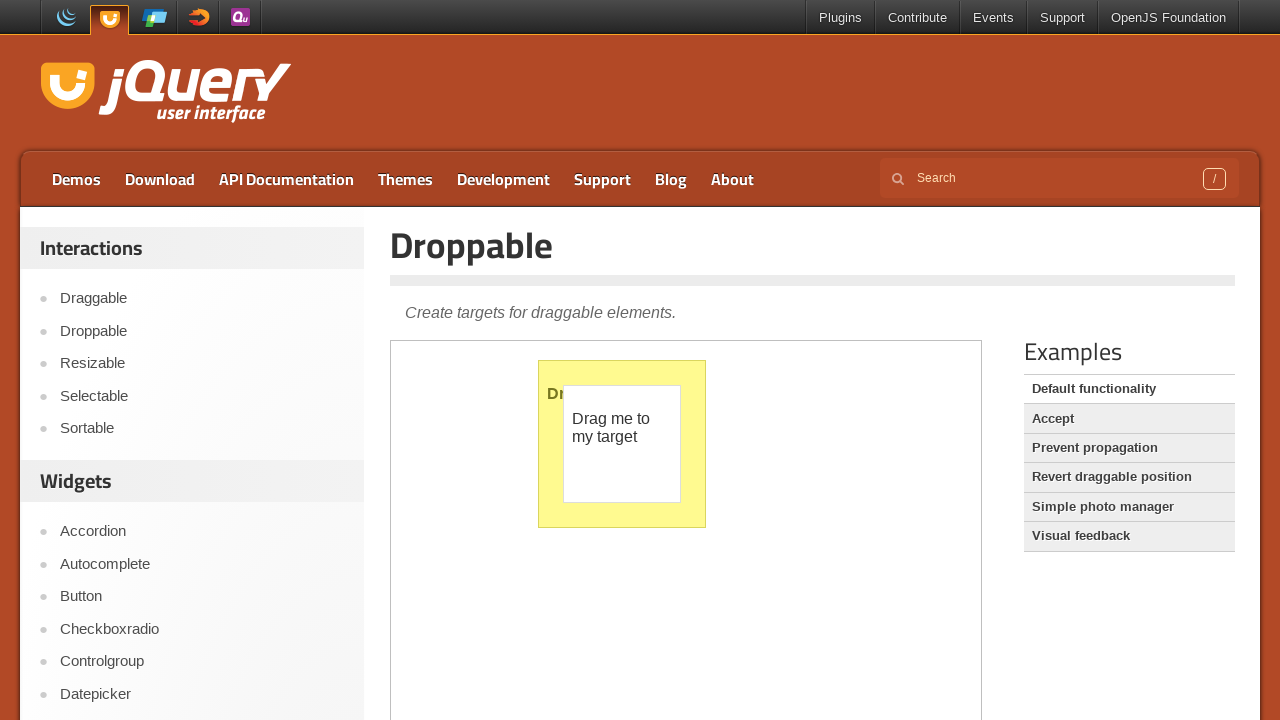

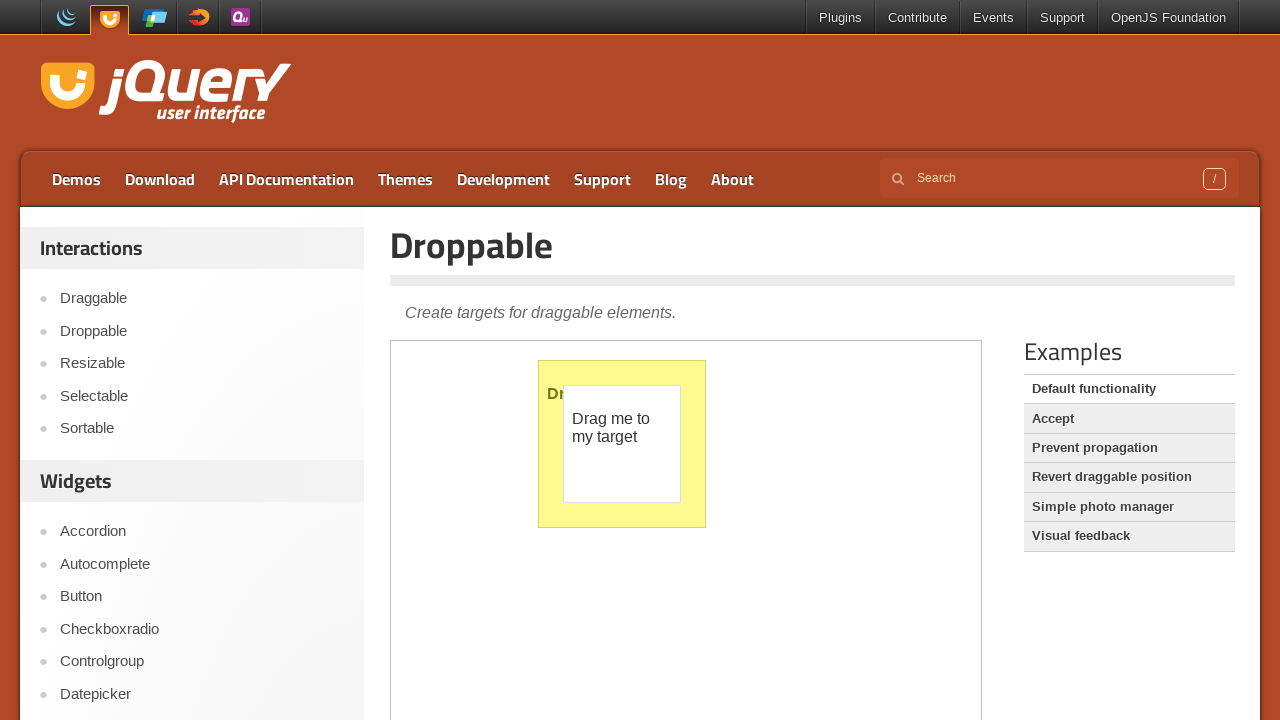